Tests various web automation scenarios including dropdown selection, radio button clicks, window/tab handling, alert handling, and frame switching on a practice automation page

Starting URL: https://www.rahulshettyacademy.com/AutomationPractice/

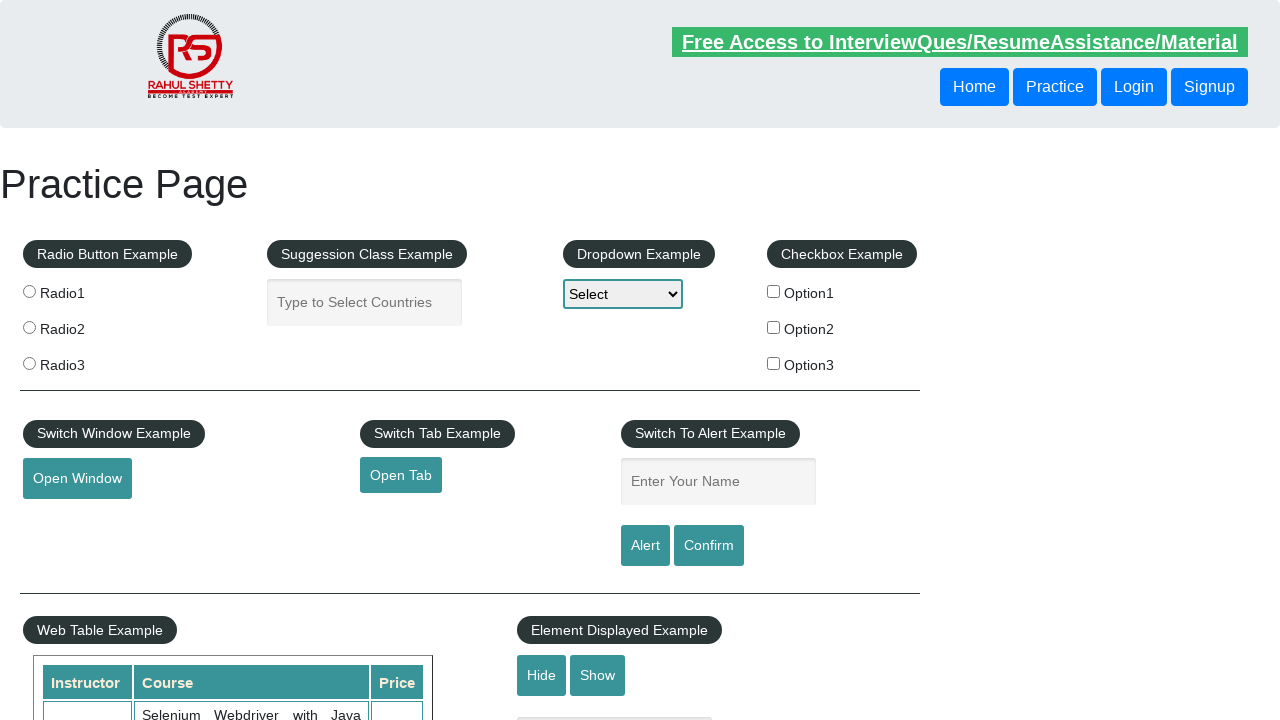

Clicked dropdown element to open options at (623, 294) on select#dropdown-class-example
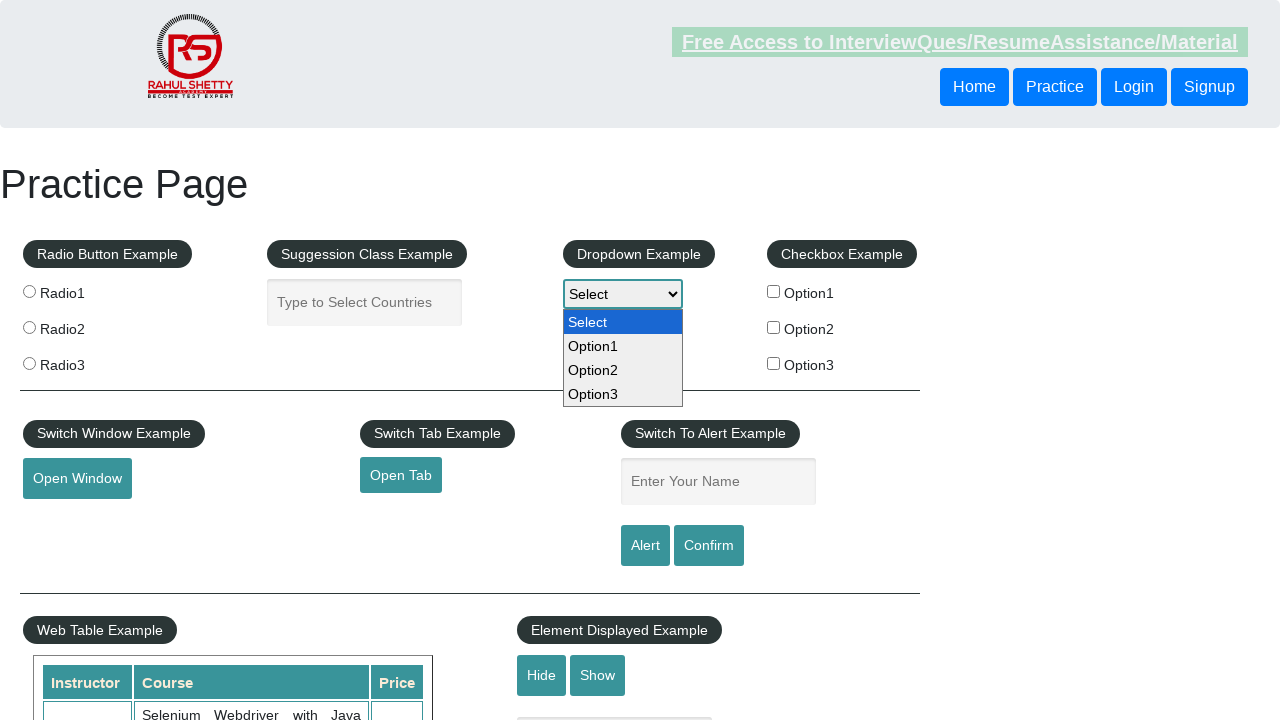

Clicked radio button 2 at (29, 327) on xpath=//div[@id='radio-btn-example']/fieldset/label[1]/following-sibling::label[
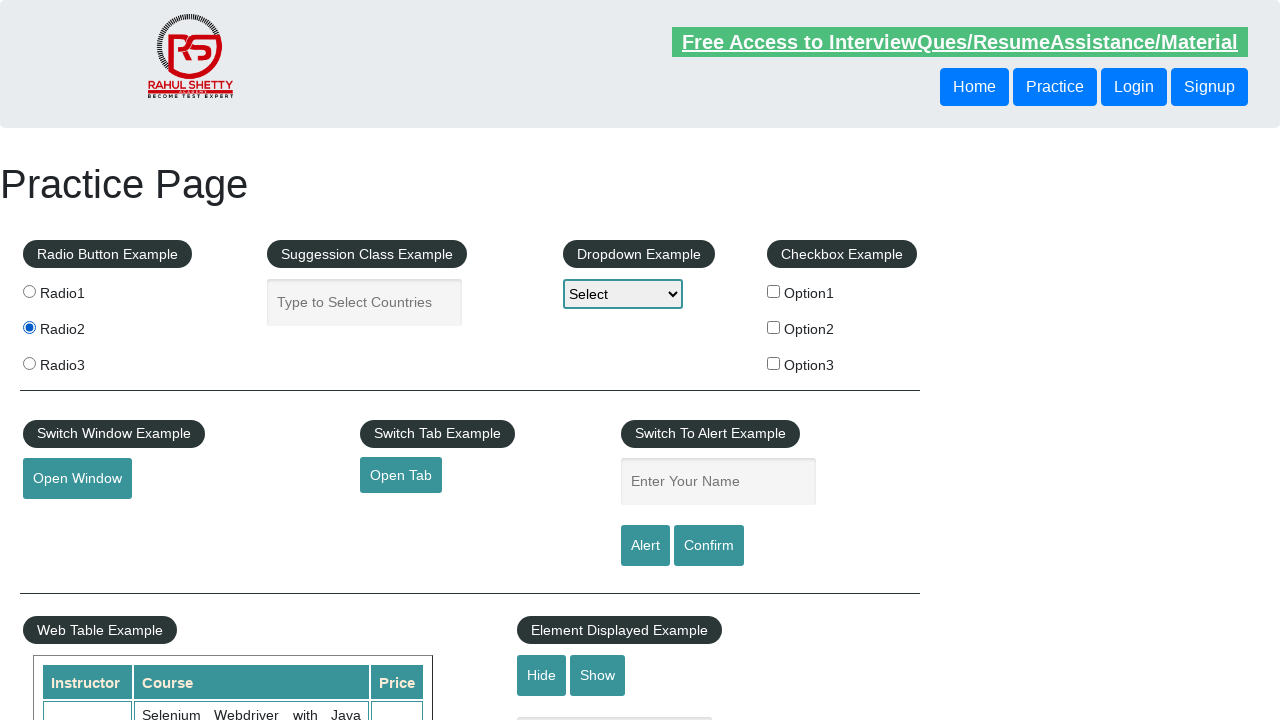

Clicked button to open new window at (77, 479) on button#openwindow
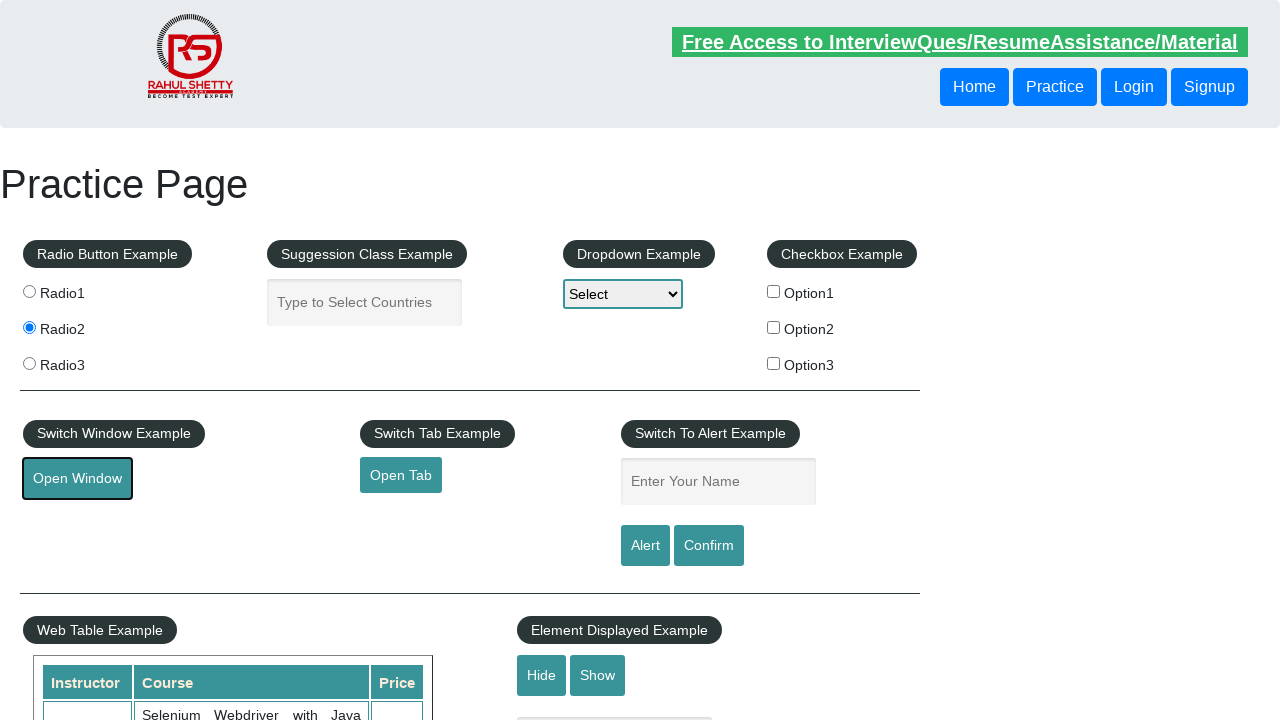

Clicked link to open new tab at (401, 475) on a#opentab
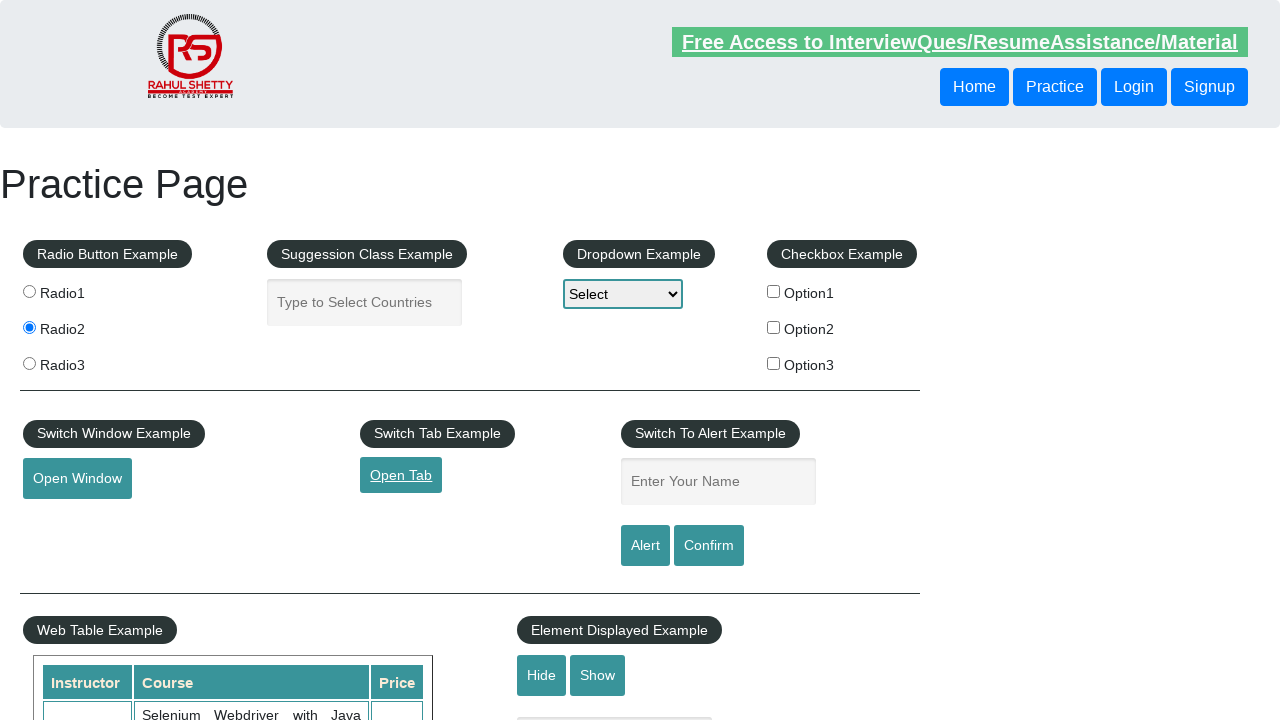

Clicked alert button and accepted the alert dialog at (645, 546) on input#alertbtn
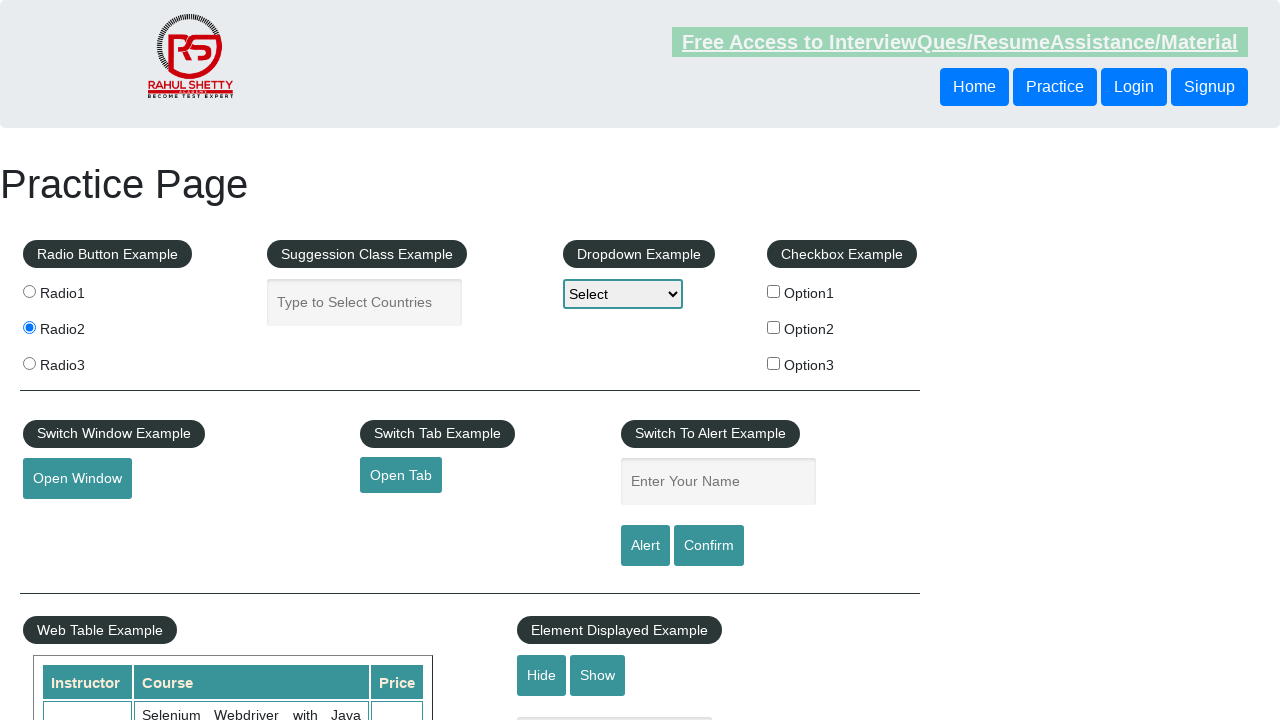

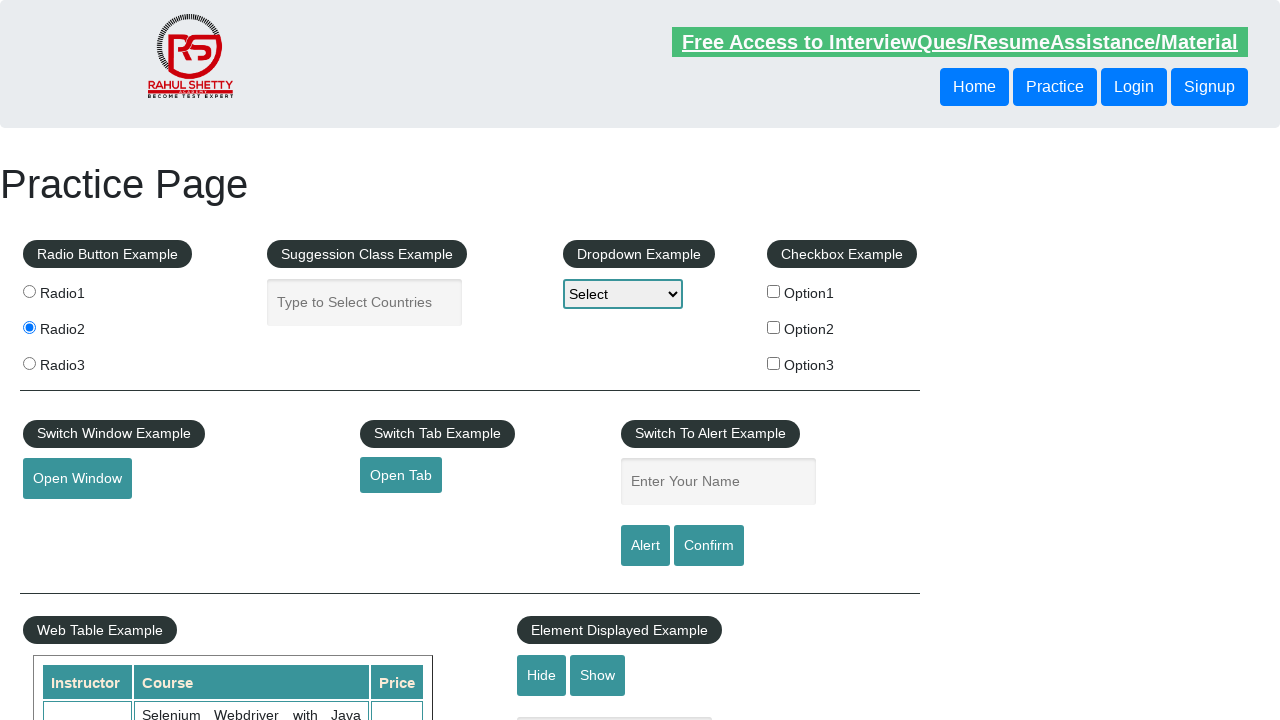